Tests a basic HTML form by filling in username, password, and comment fields, then submitting the form and verifying the submitted username is displayed correctly

Starting URL: https://testpages.eviltester.com/styled/basic-html-form-test.html

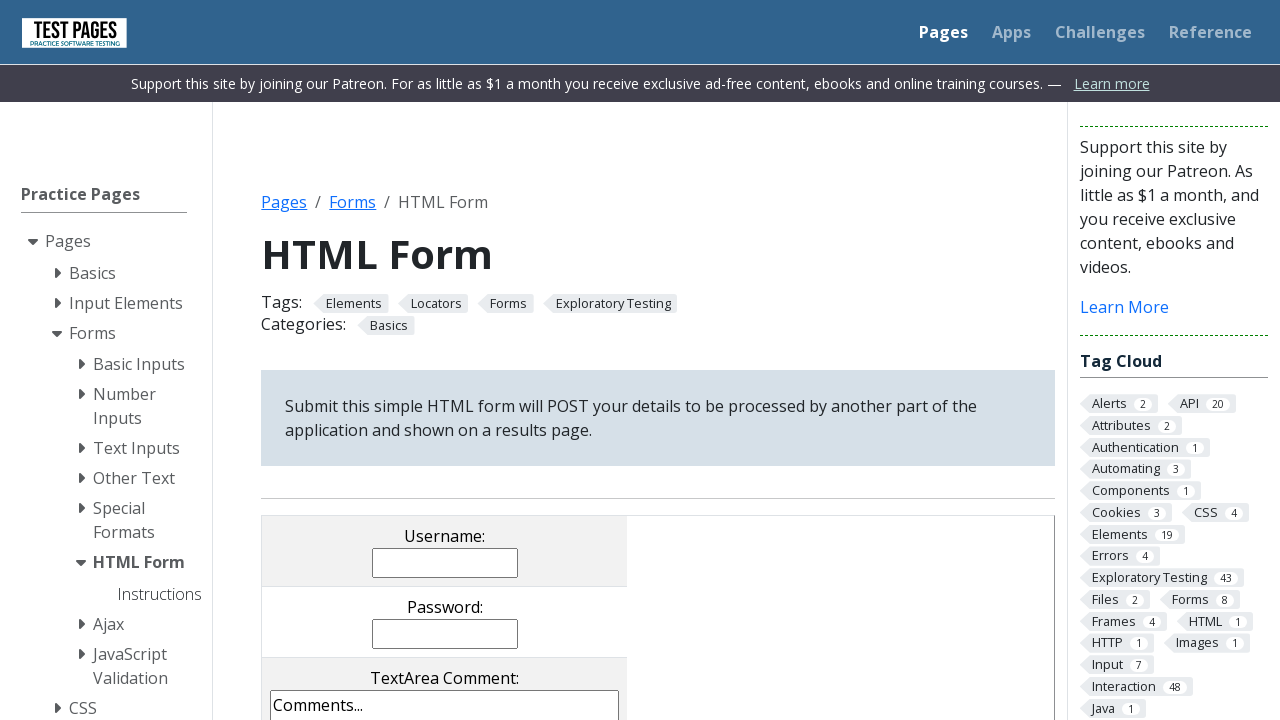

Filled username field with 'testuser456' on input[name='username']
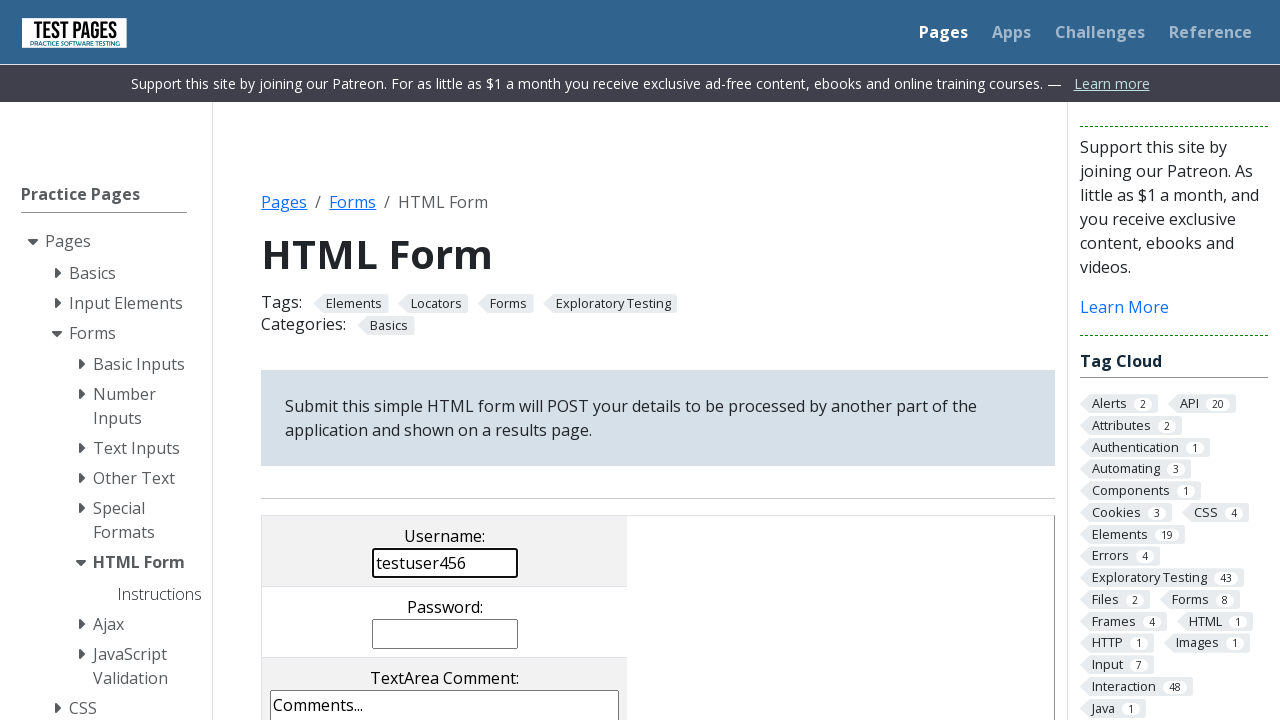

Filled password field with 'SecurePass123!' on input[name='password']
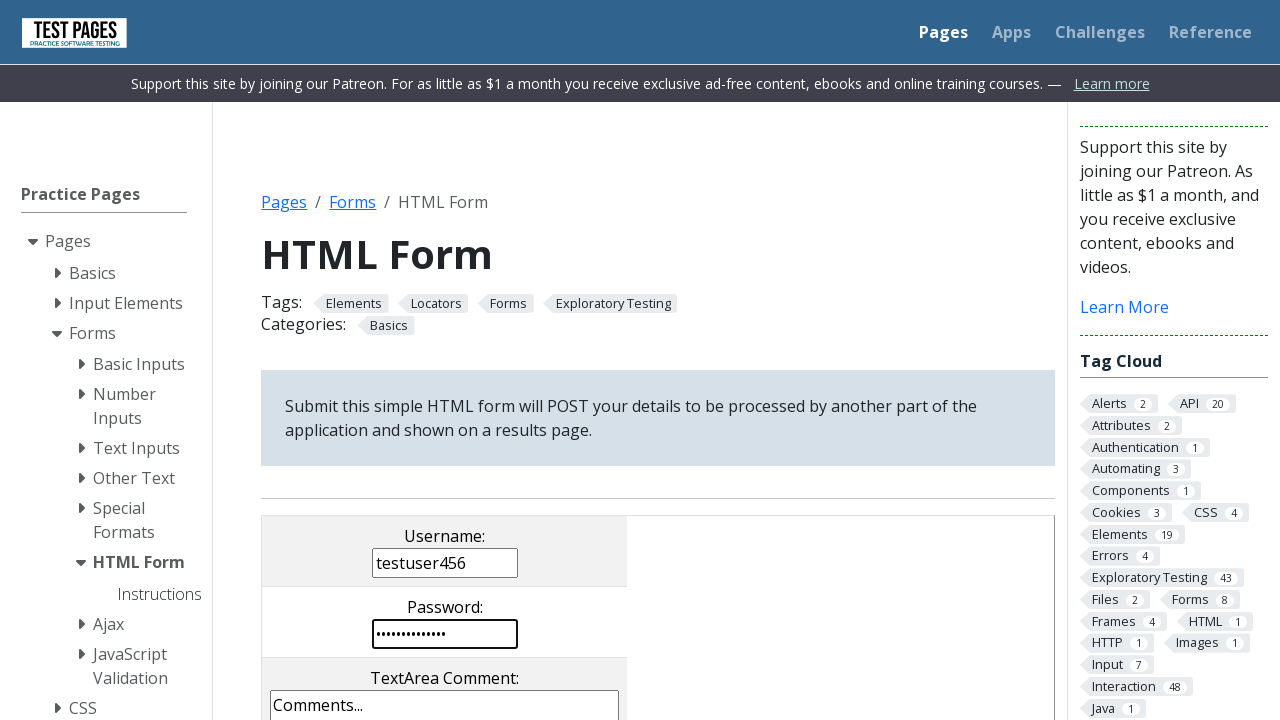

Filled comments field with sample text on textarea[name='comments']
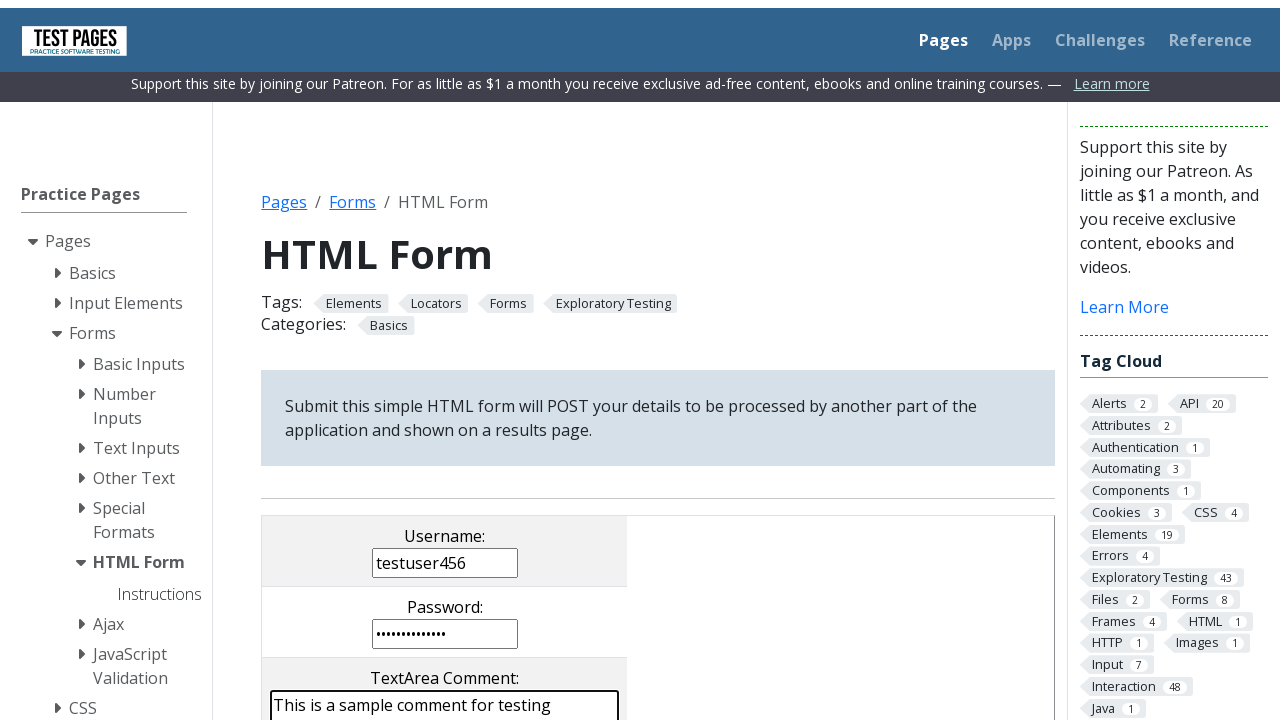

Clicked submit button to submit the form at (504, 360) on input[value='submit']
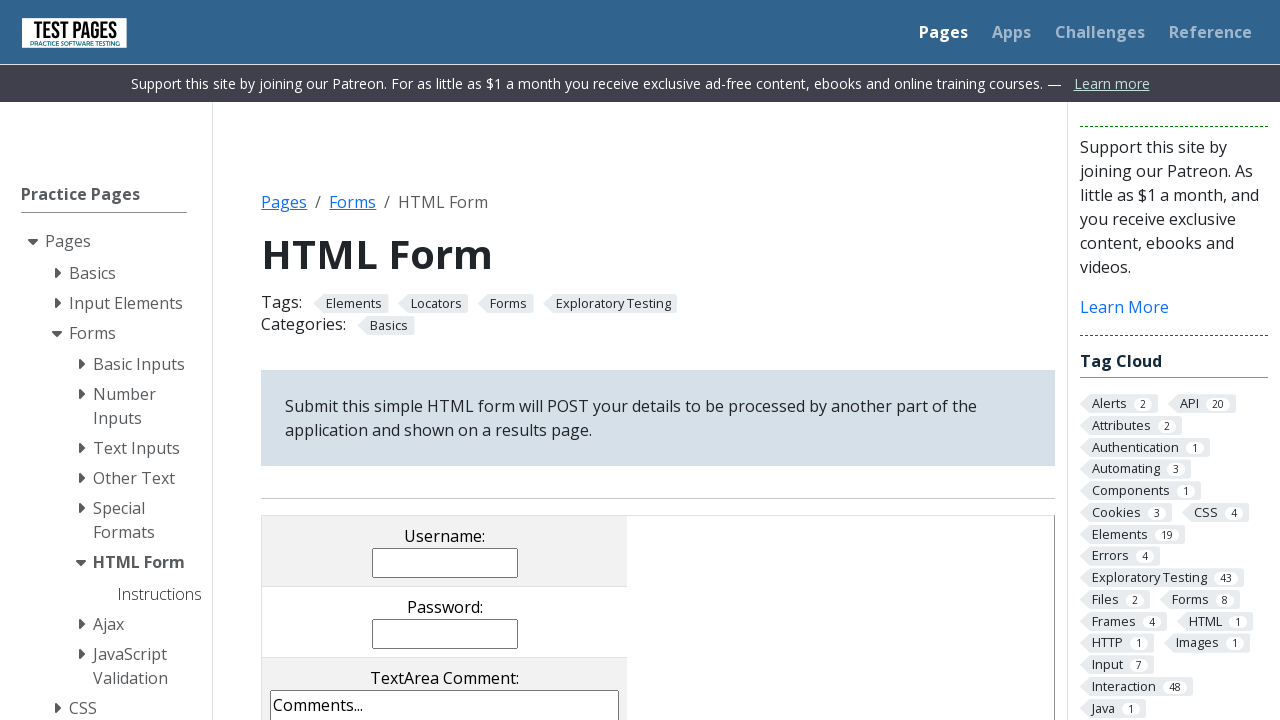

Results page loaded with submitted username element
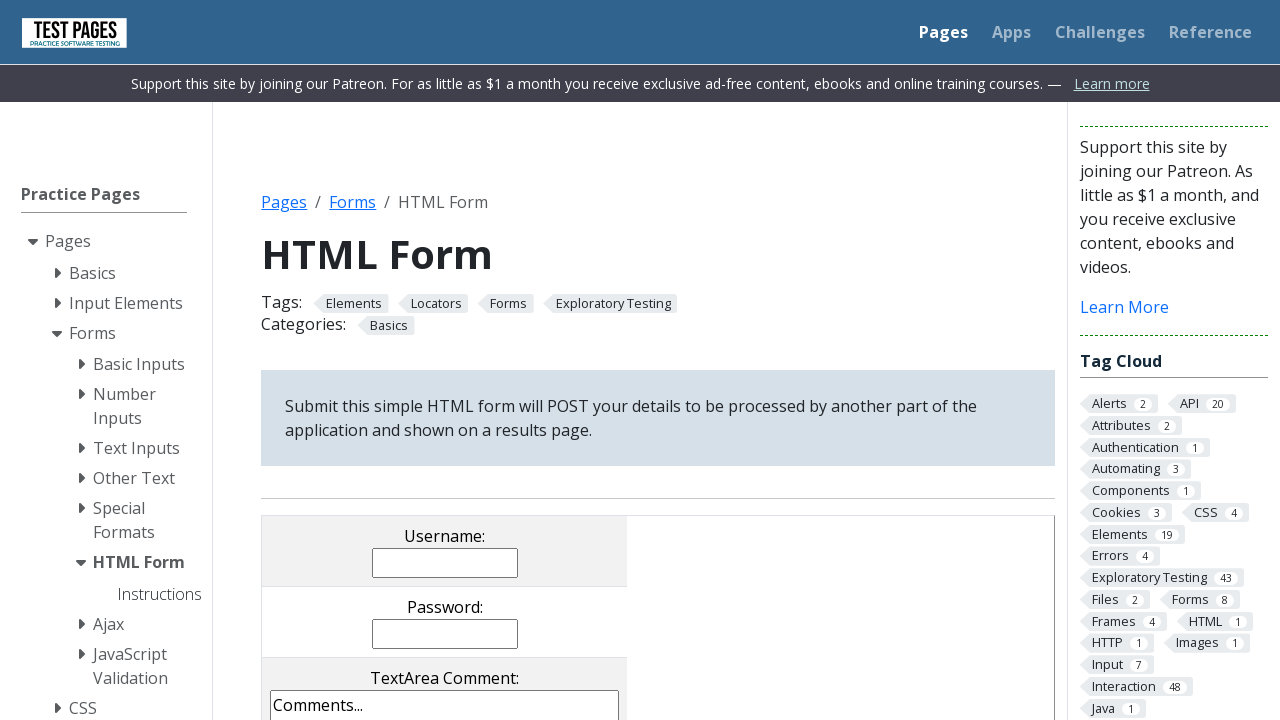

Verified submitted username 'testuser456' is displayed correctly
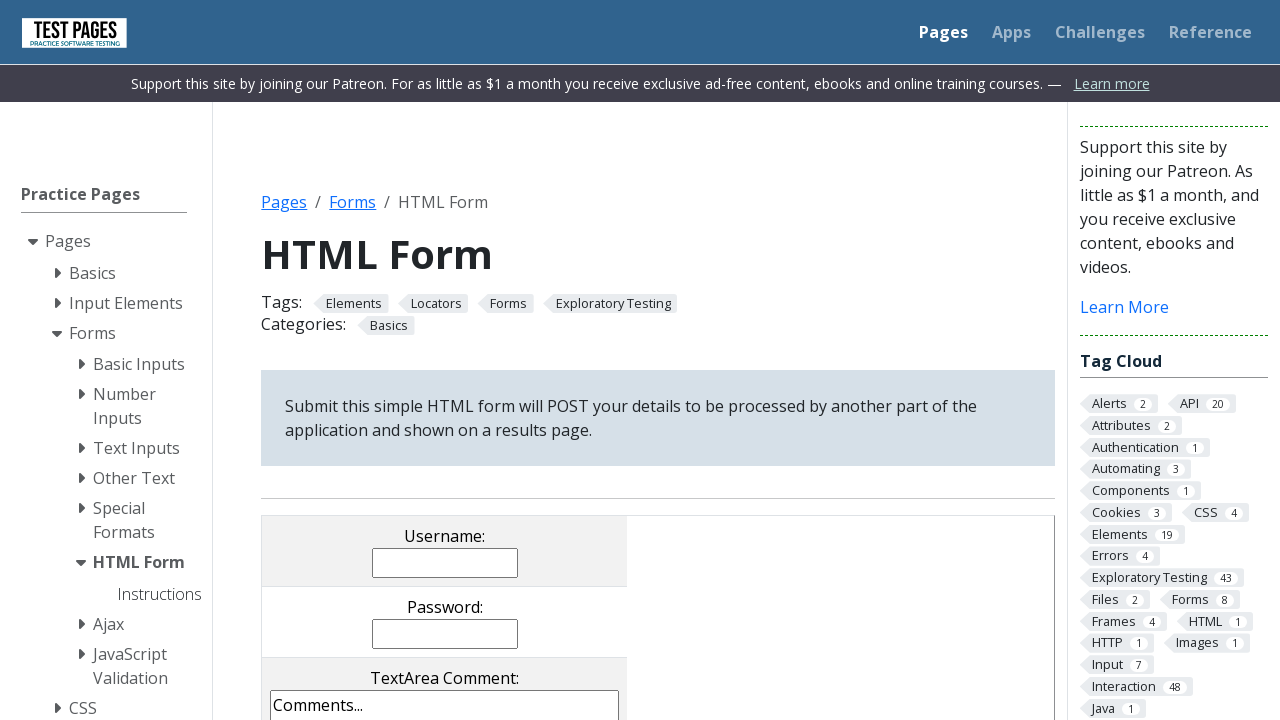

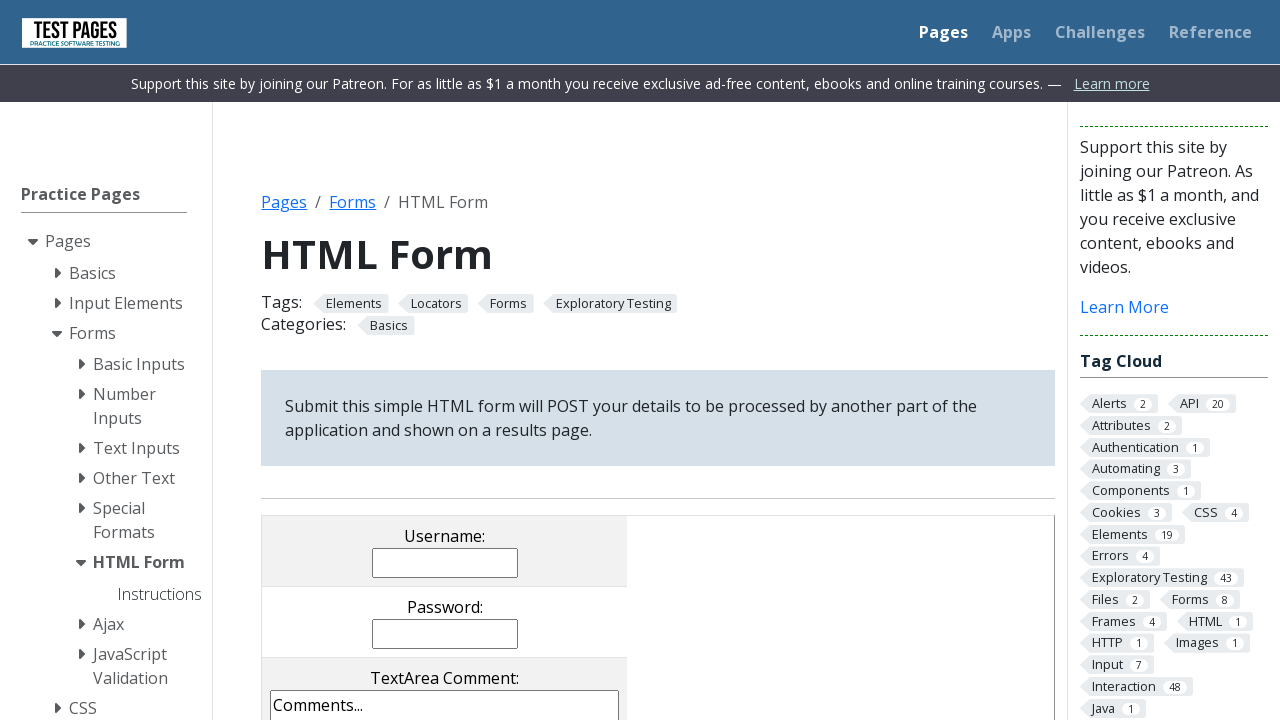